Tests login form validation by submitting with an empty username field and verifying the appropriate error message is displayed

Starting URL: https://www.saucedemo.com/

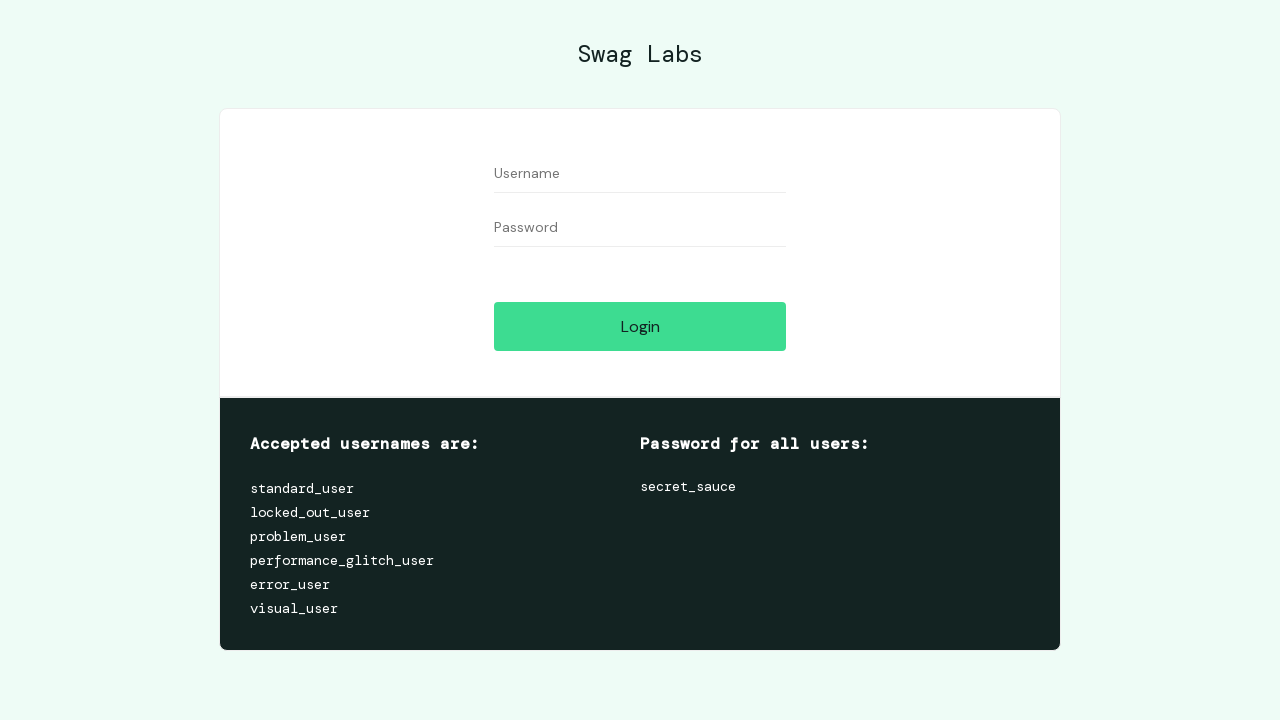

Cleared username field, leaving it empty on #user-name
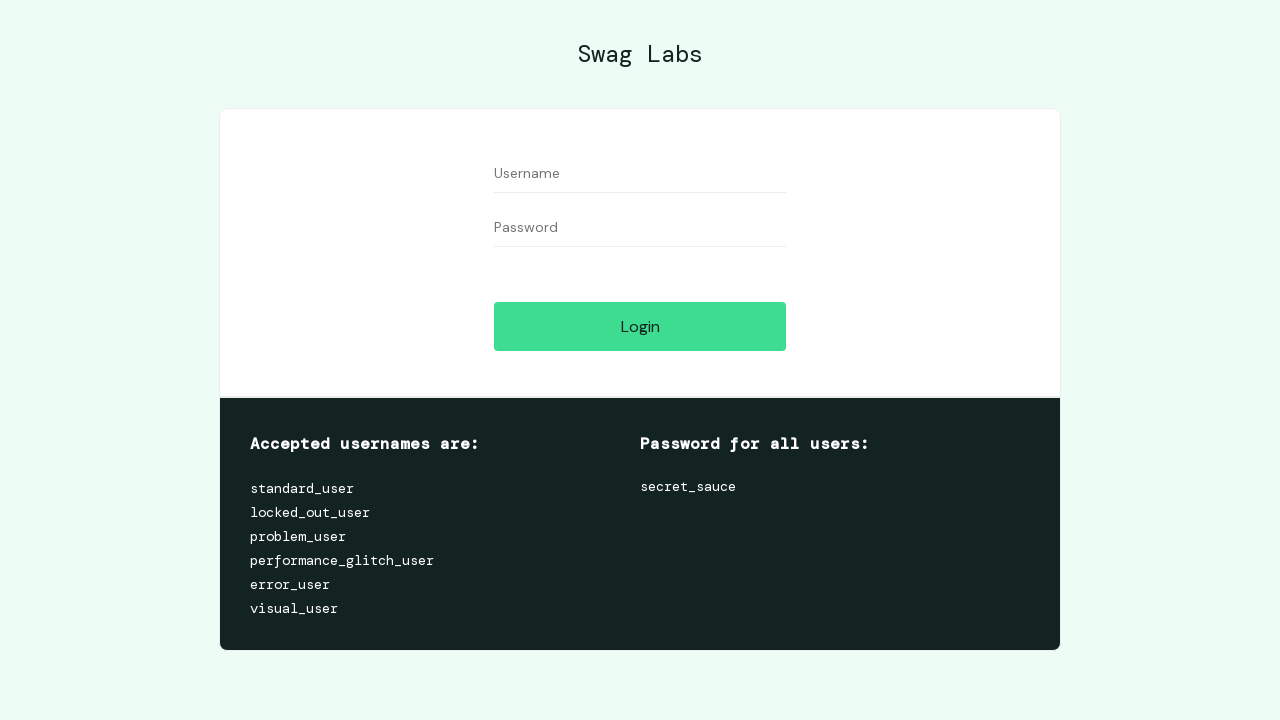

Filled password field with 'secret_sauce' on #password
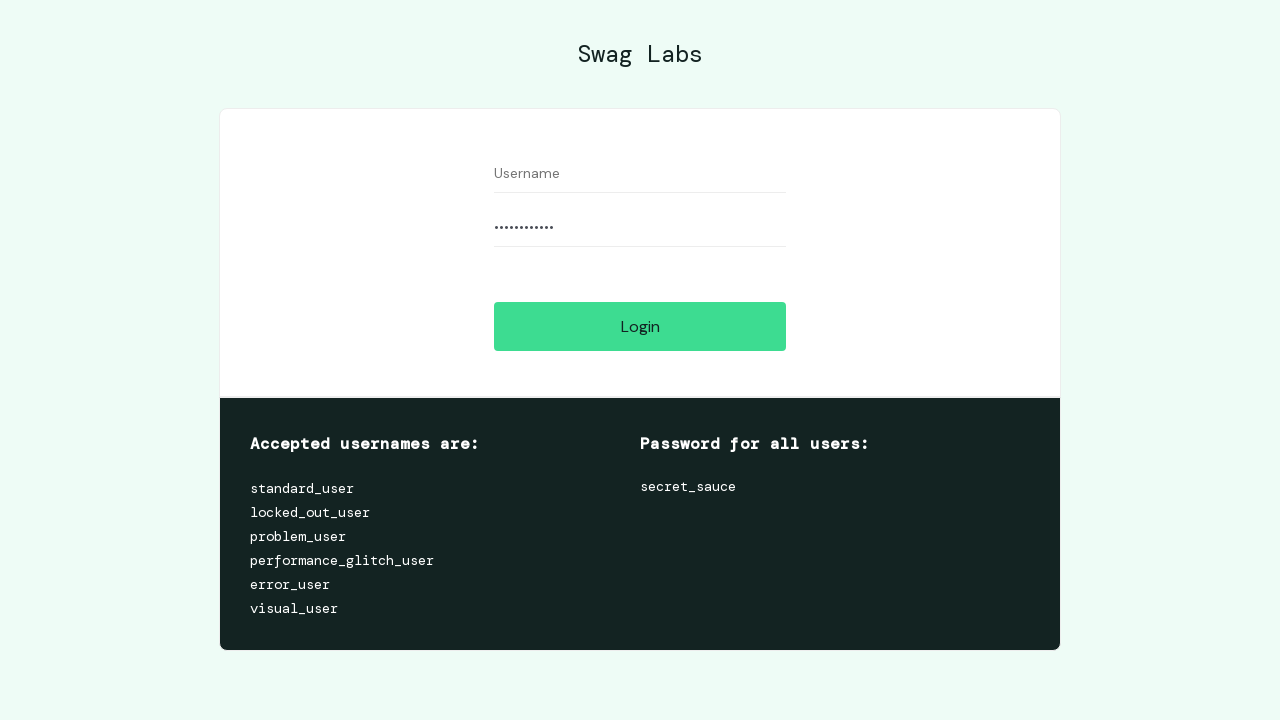

Clicked login button to submit form at (640, 326) on #login-button
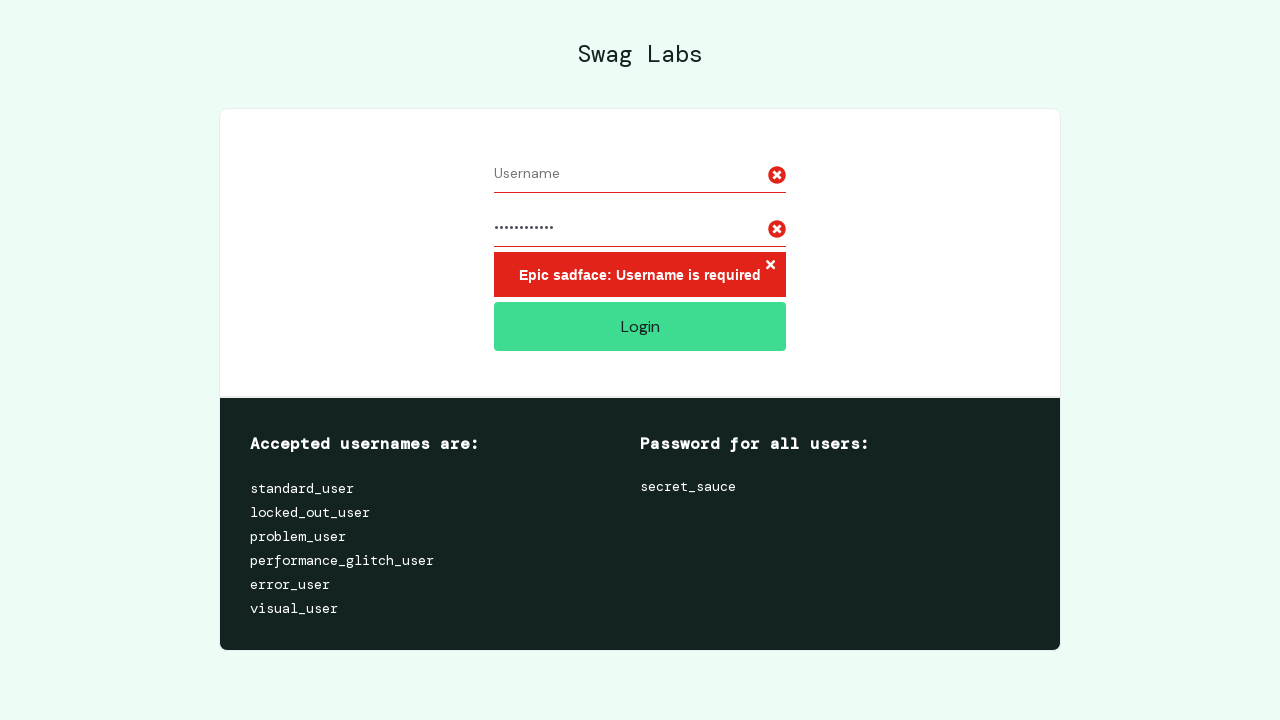

Error message appeared for empty username validation
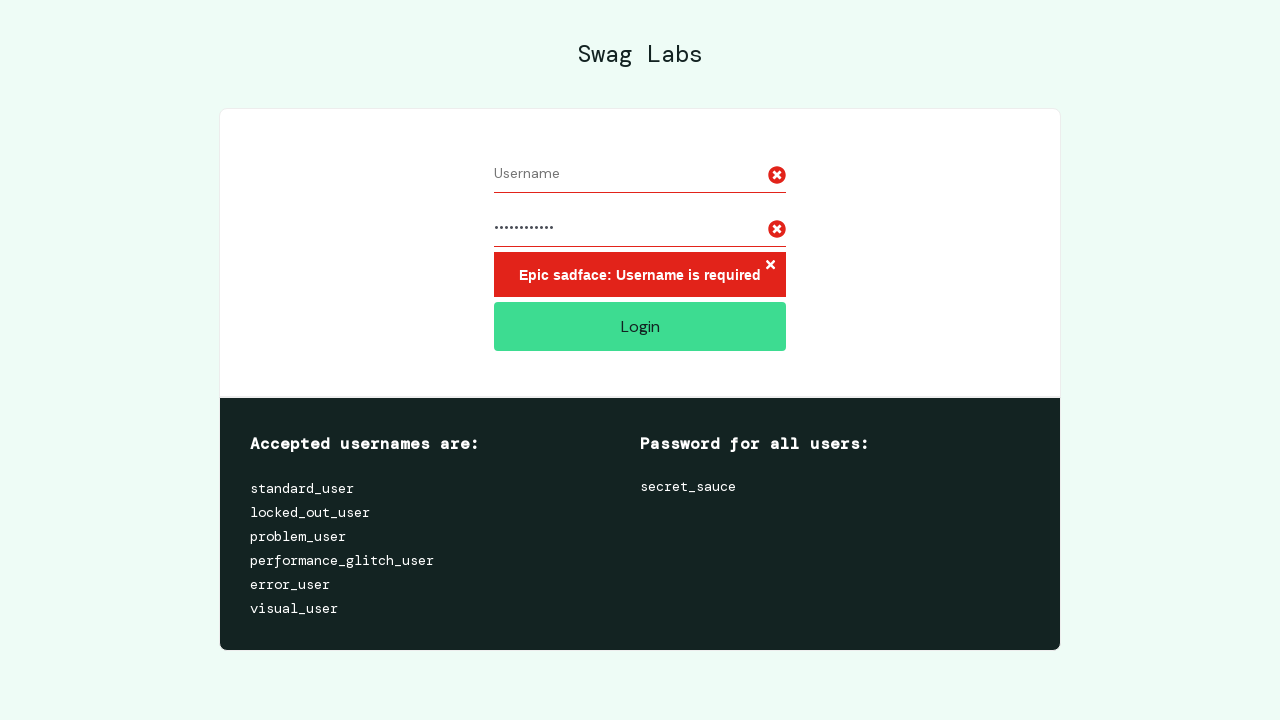

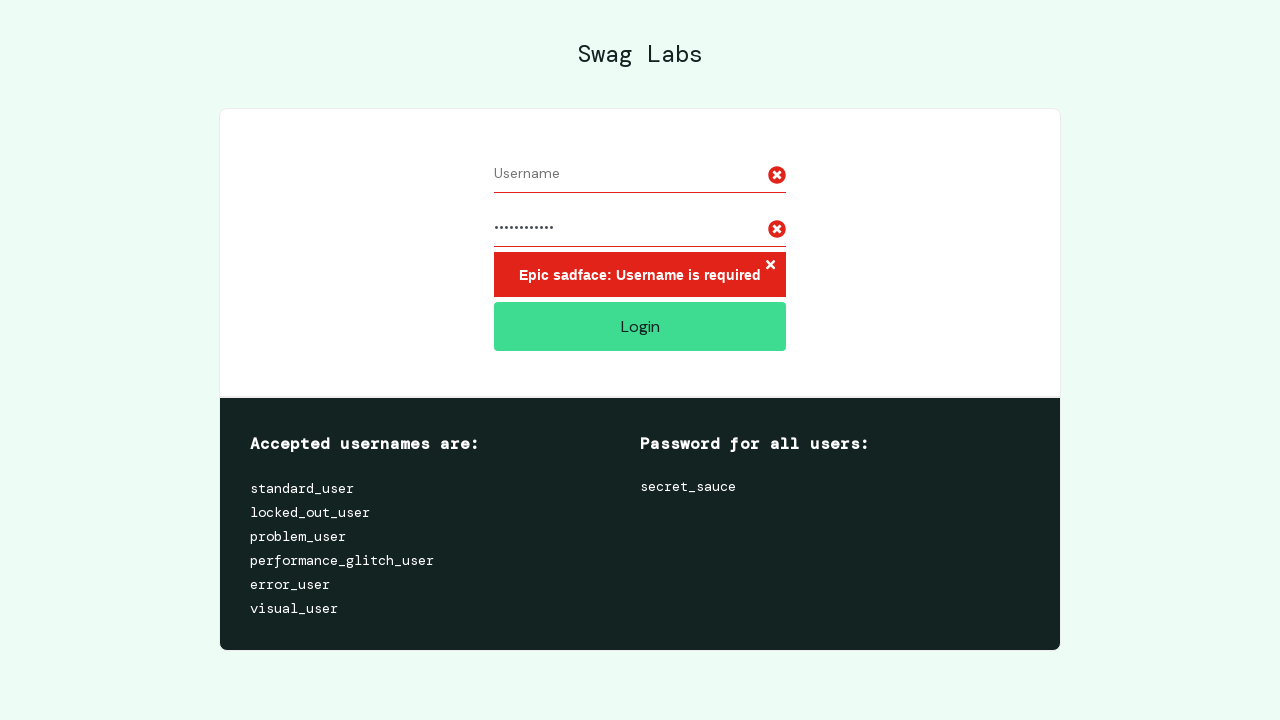